Tests hover functionality by hovering over an avatar image and verifying that the caption/additional information becomes visible.

Starting URL: http://the-internet.herokuapp.com/hovers

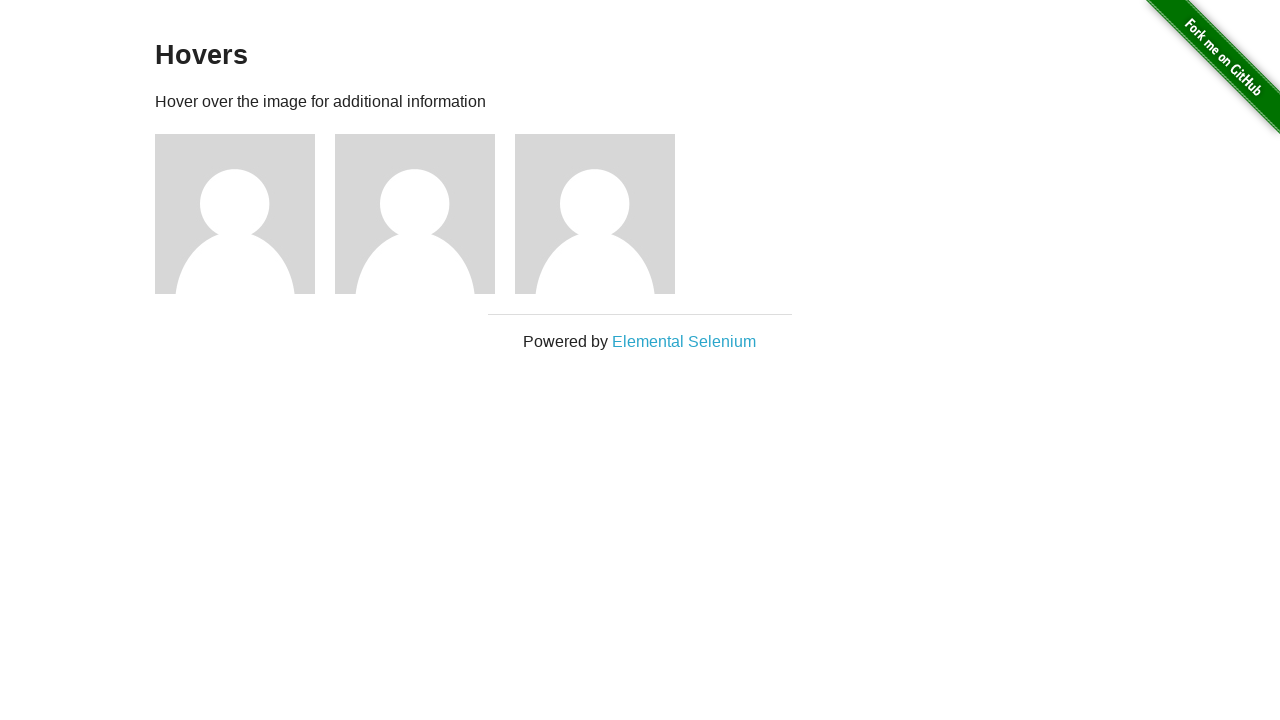

Located the first avatar figure element
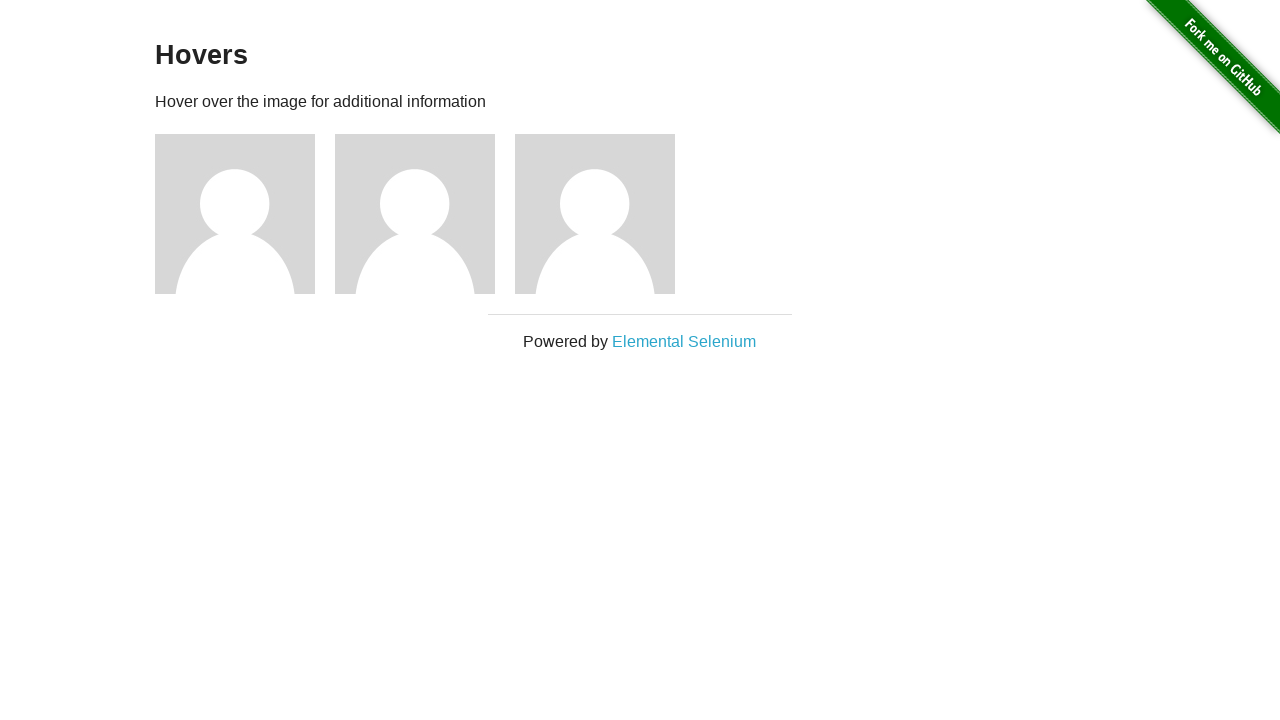

Hovered over the avatar image at (245, 214) on .figure >> nth=0
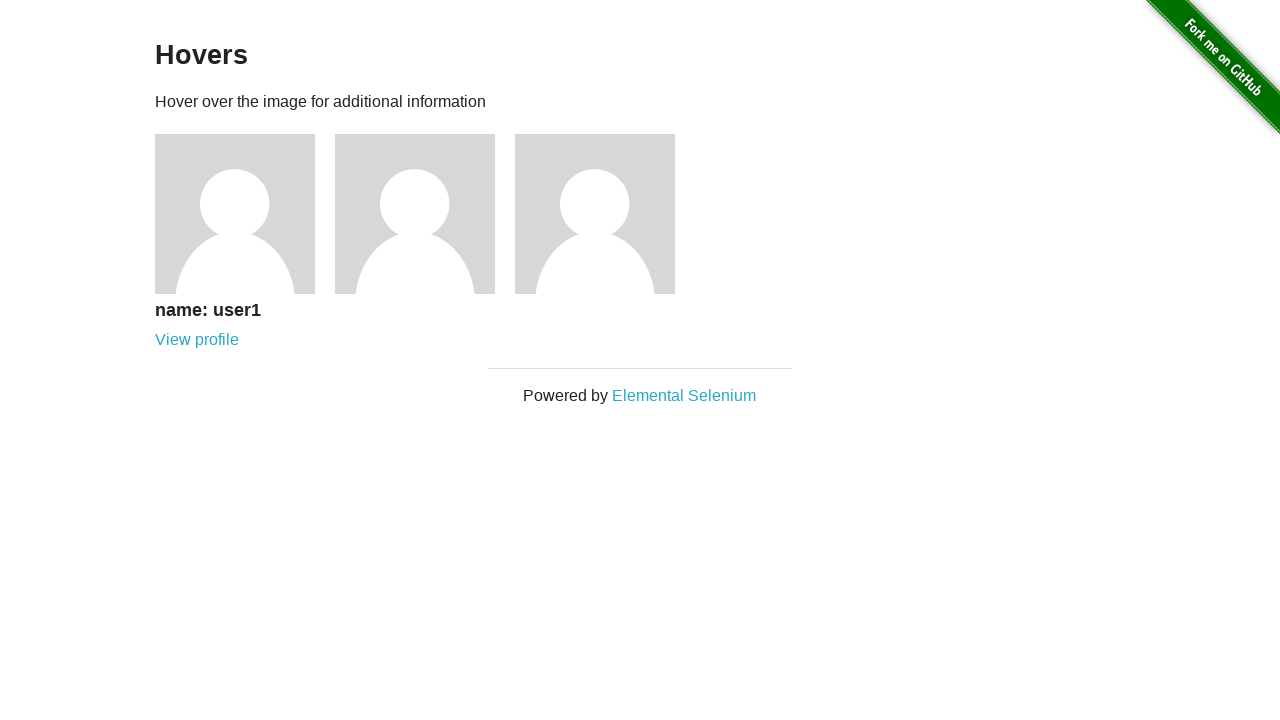

Located the caption element
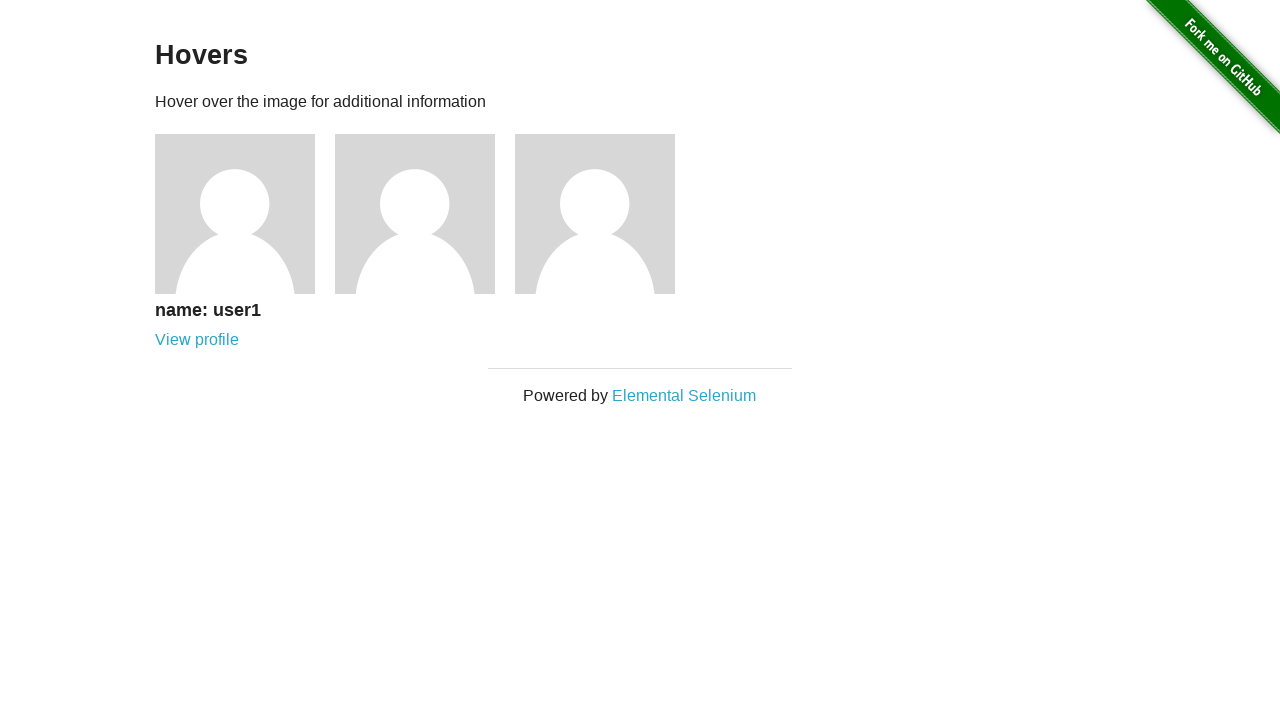

Verified caption is visible on hover
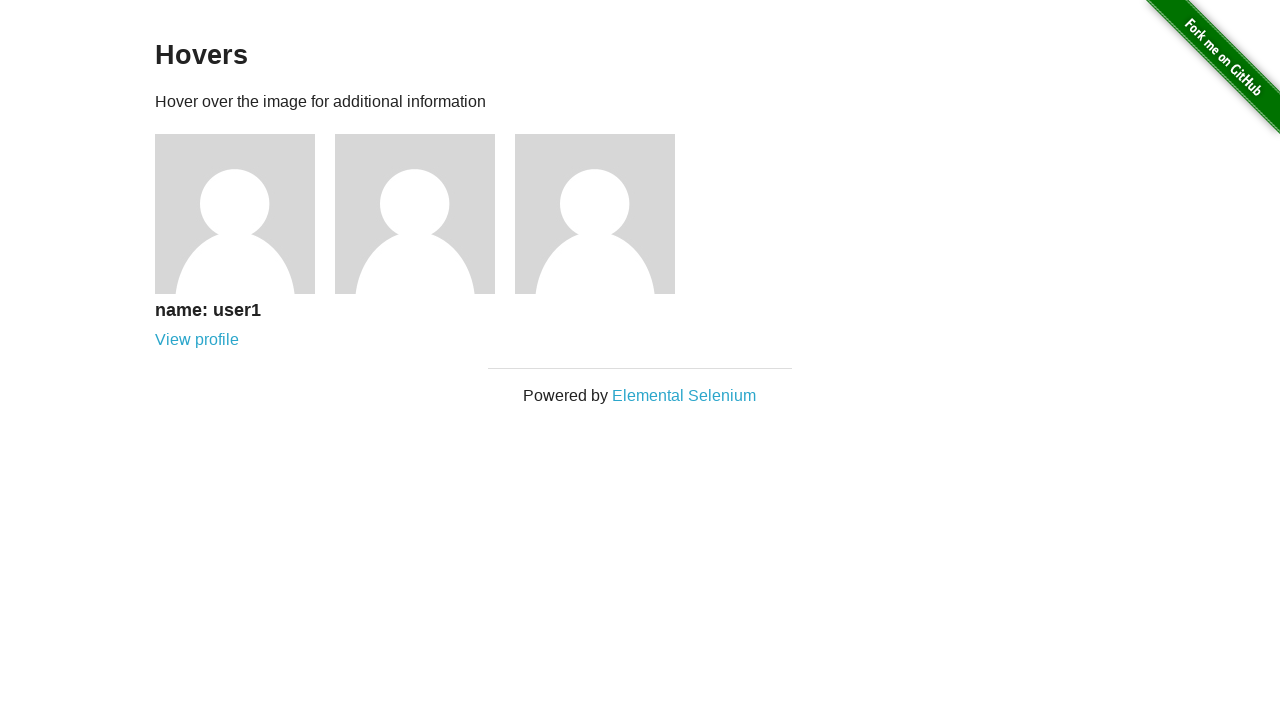

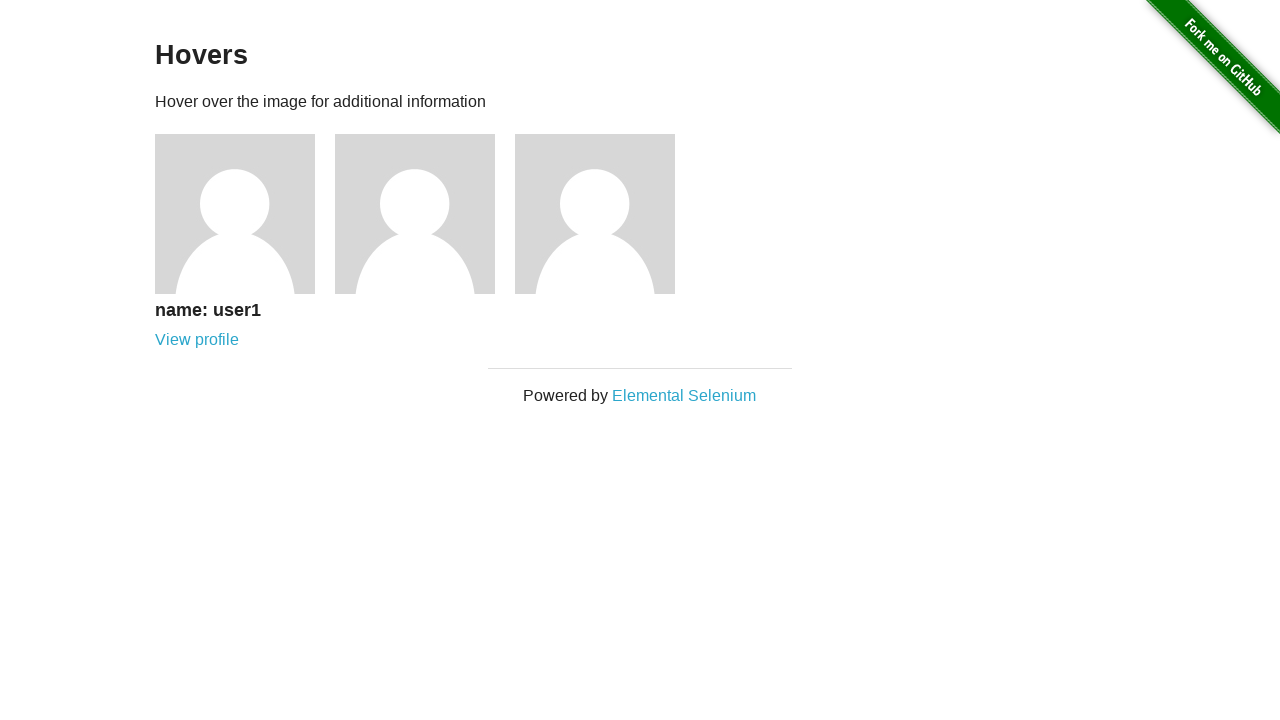